Tests adding a product to cart by browsing the product list, finding a product containing "Corn" in the name, and clicking the ADD TO CART button for that product.

Starting URL: https://rahulshettyacademy.com/seleniumPractise/#/

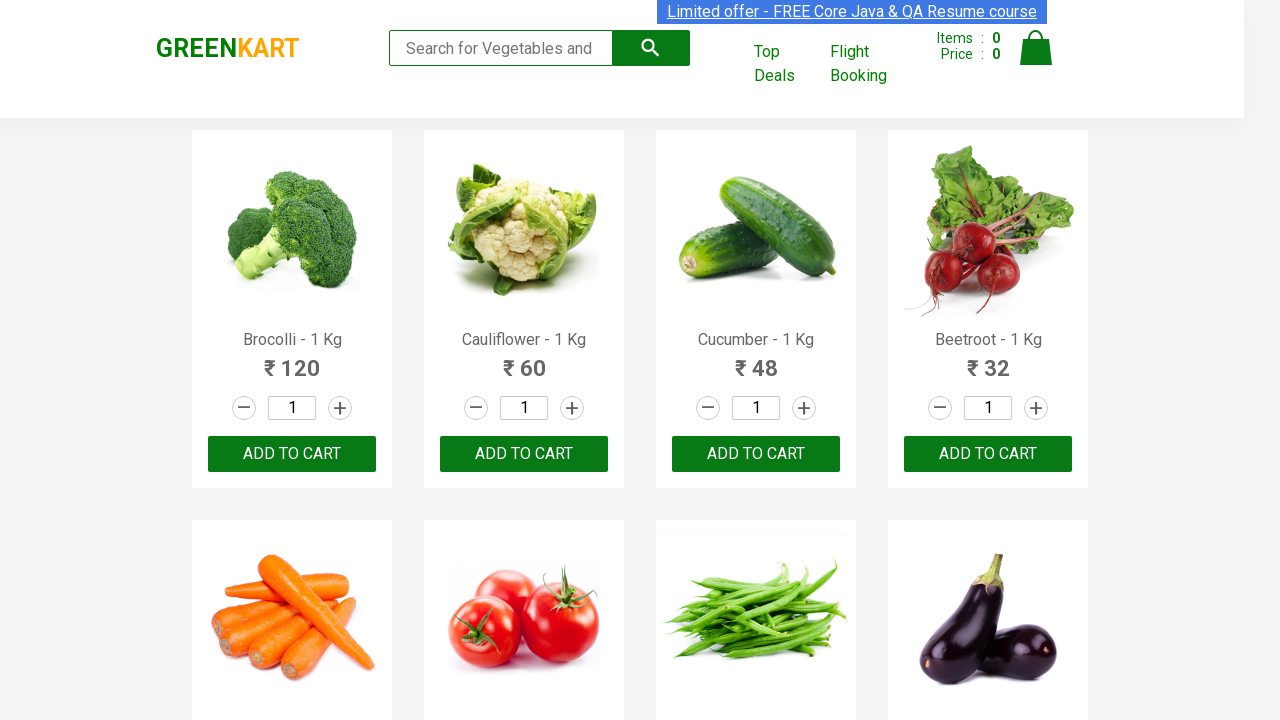

Waited for product names to load
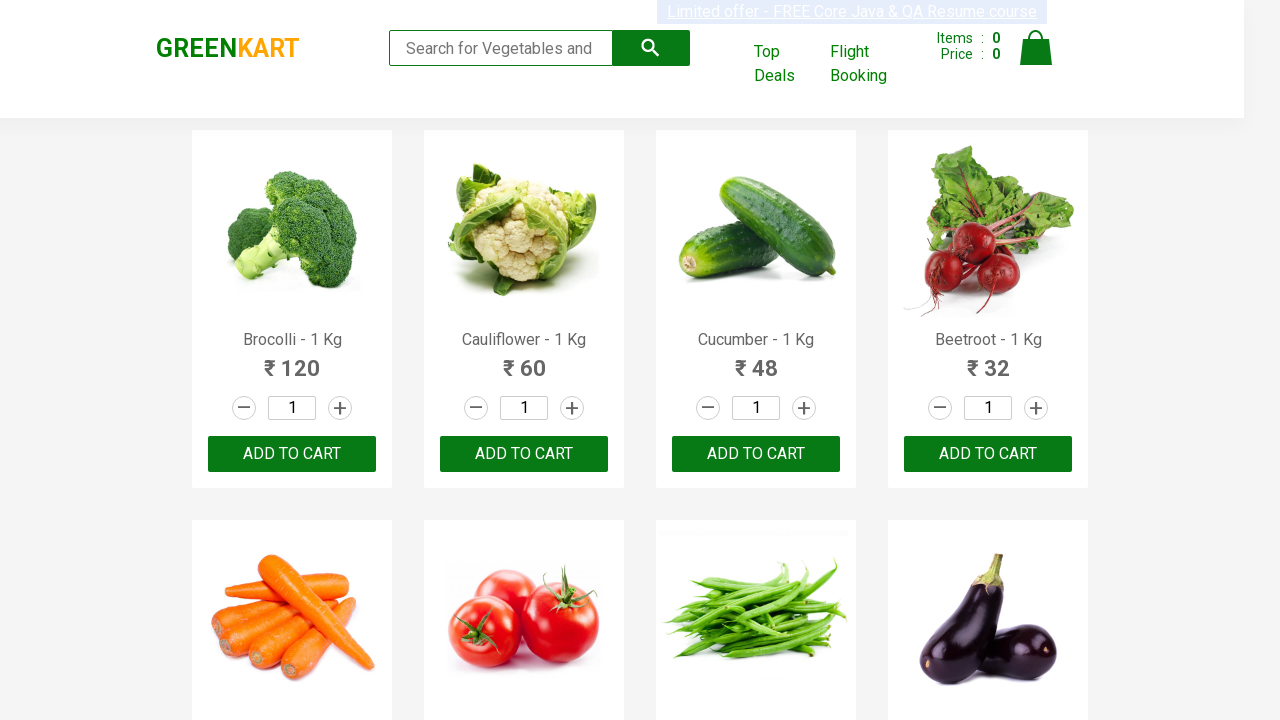

Retrieved all product name elements
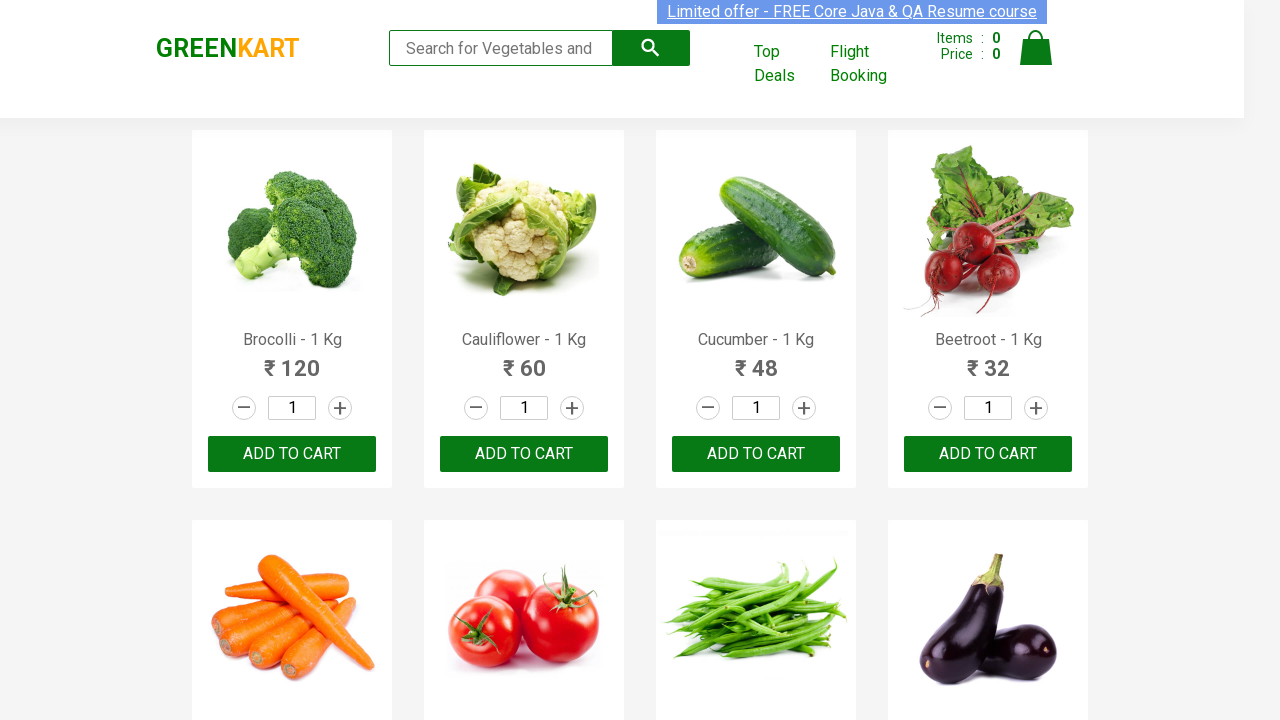

Checked product 1: Brocolli - 1 Kg
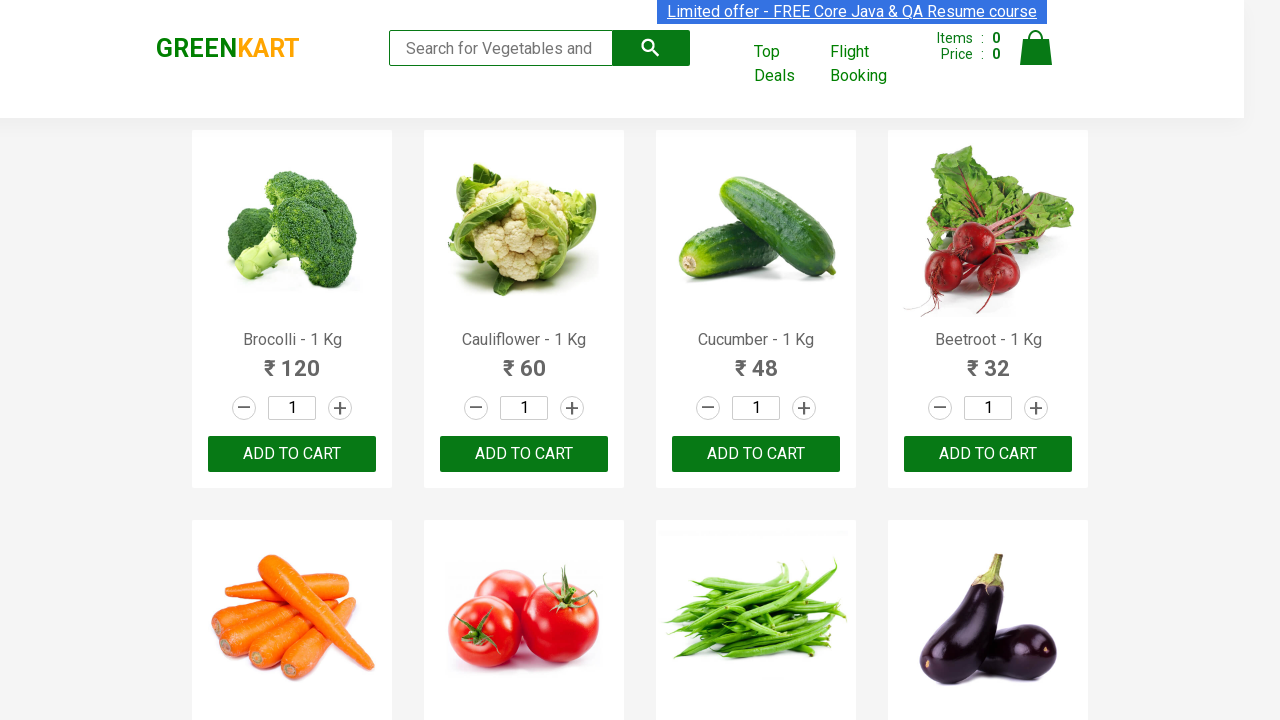

Checked product 2: Cauliflower - 1 Kg
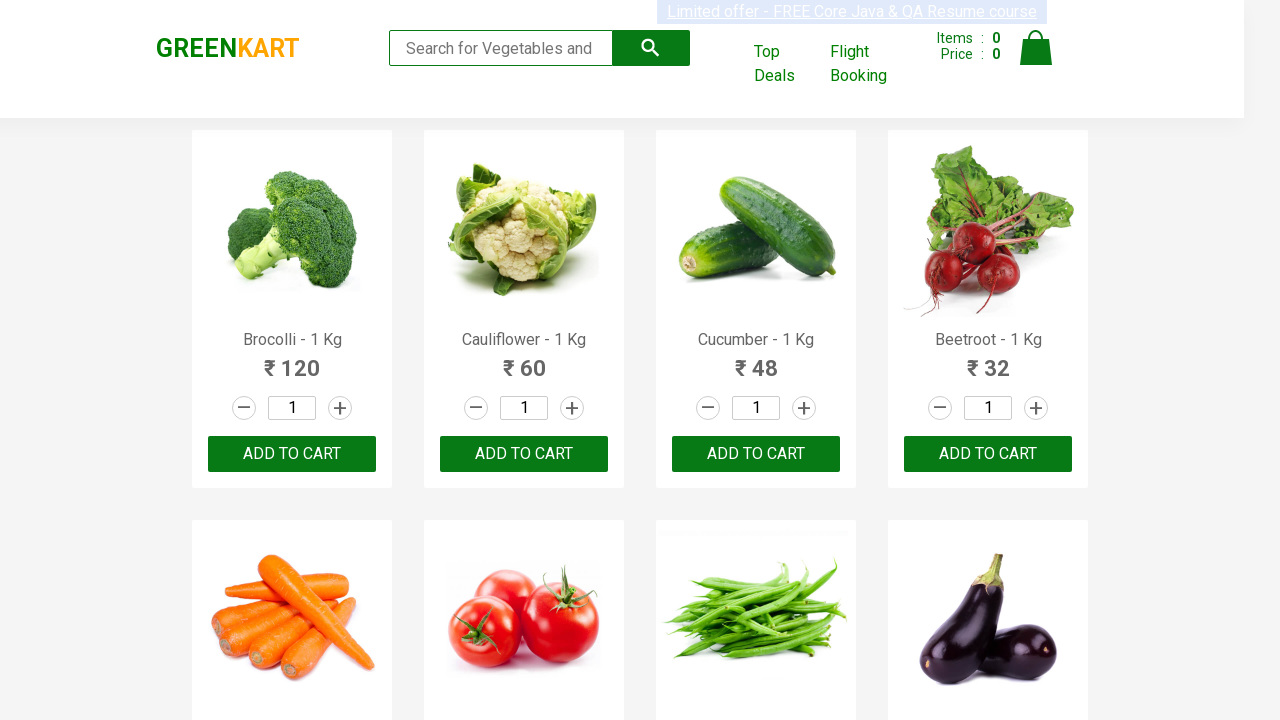

Checked product 3: Cucumber - 1 Kg
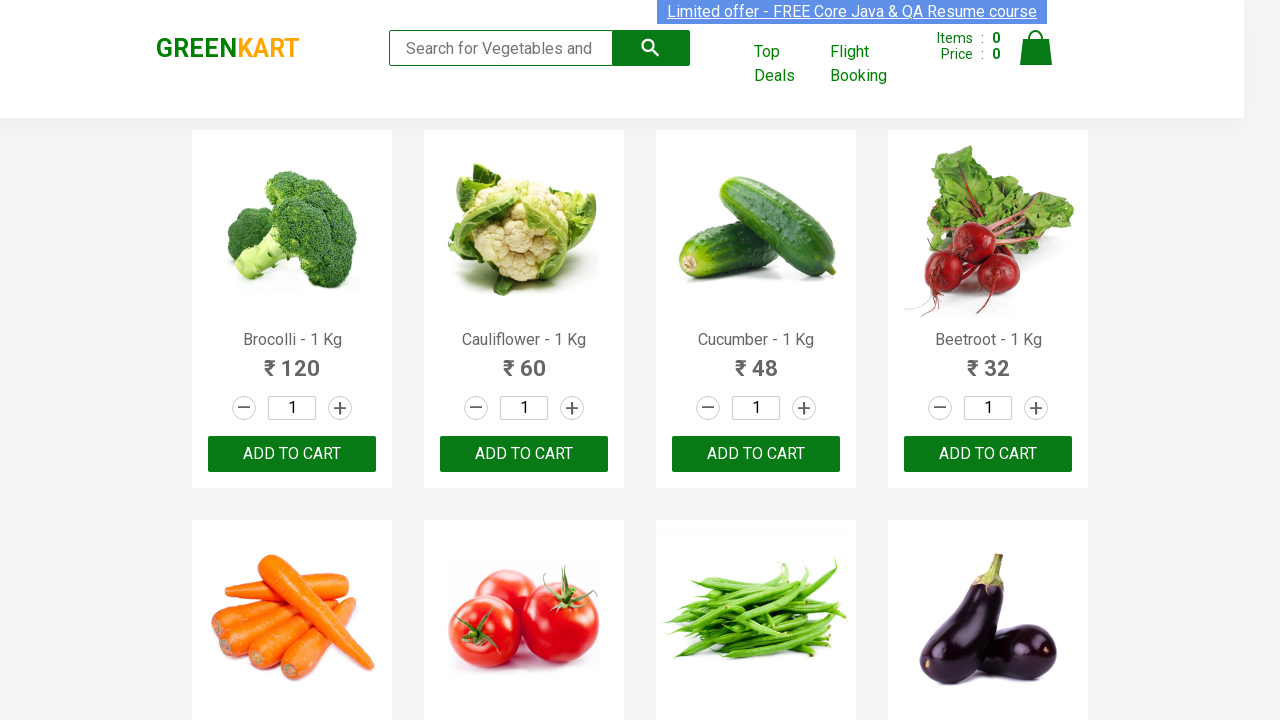

Checked product 4: Beetroot - 1 Kg
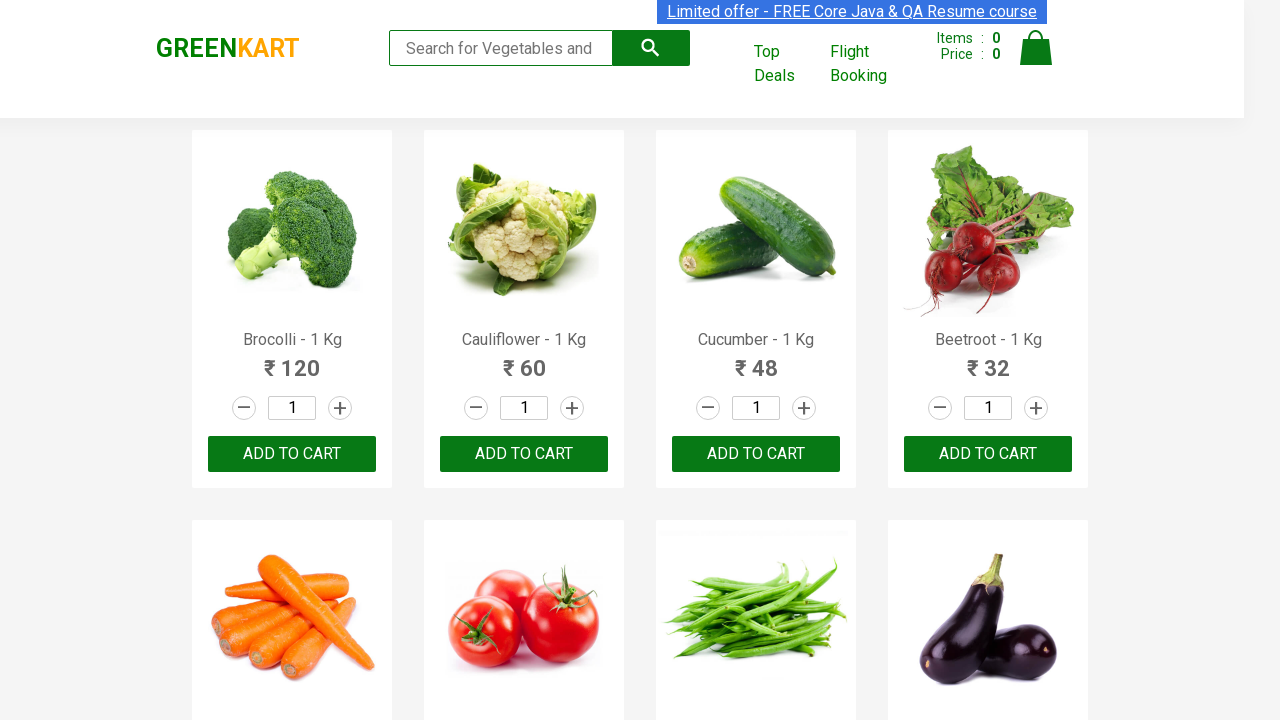

Checked product 5: Carrot - 1 Kg
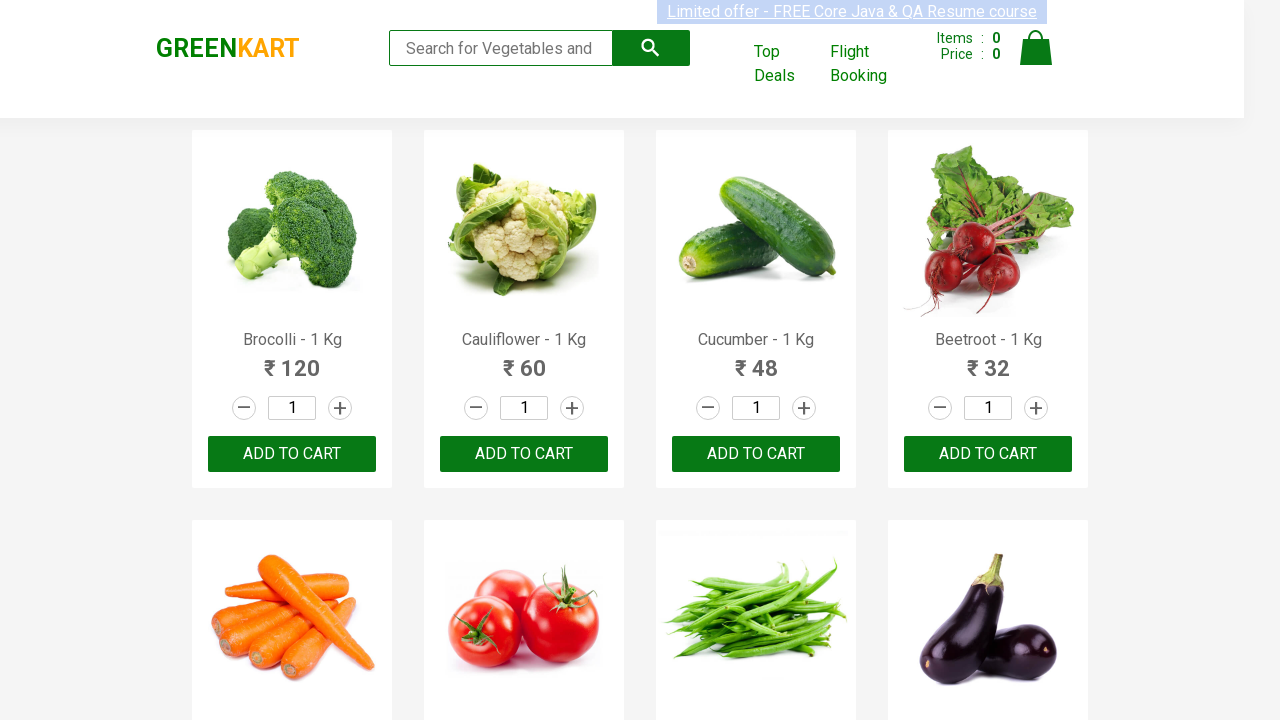

Checked product 6: Tomato - 1 Kg
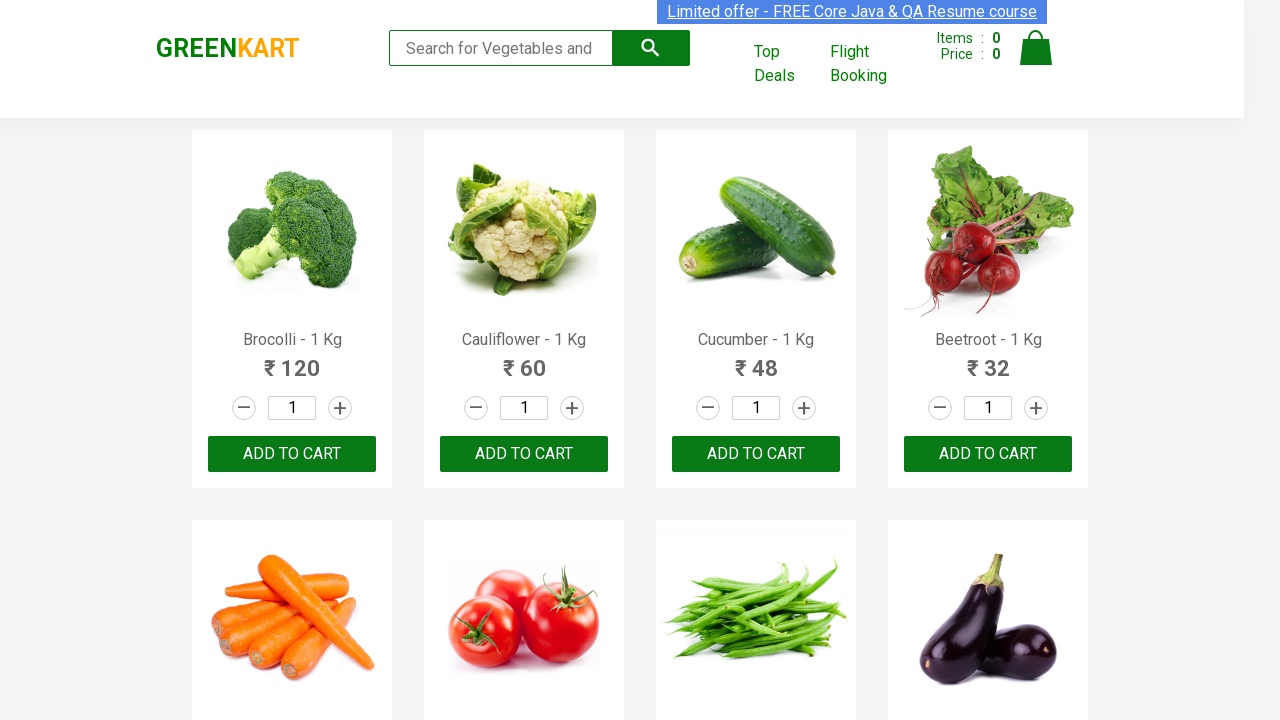

Checked product 7: Beans - 1 Kg
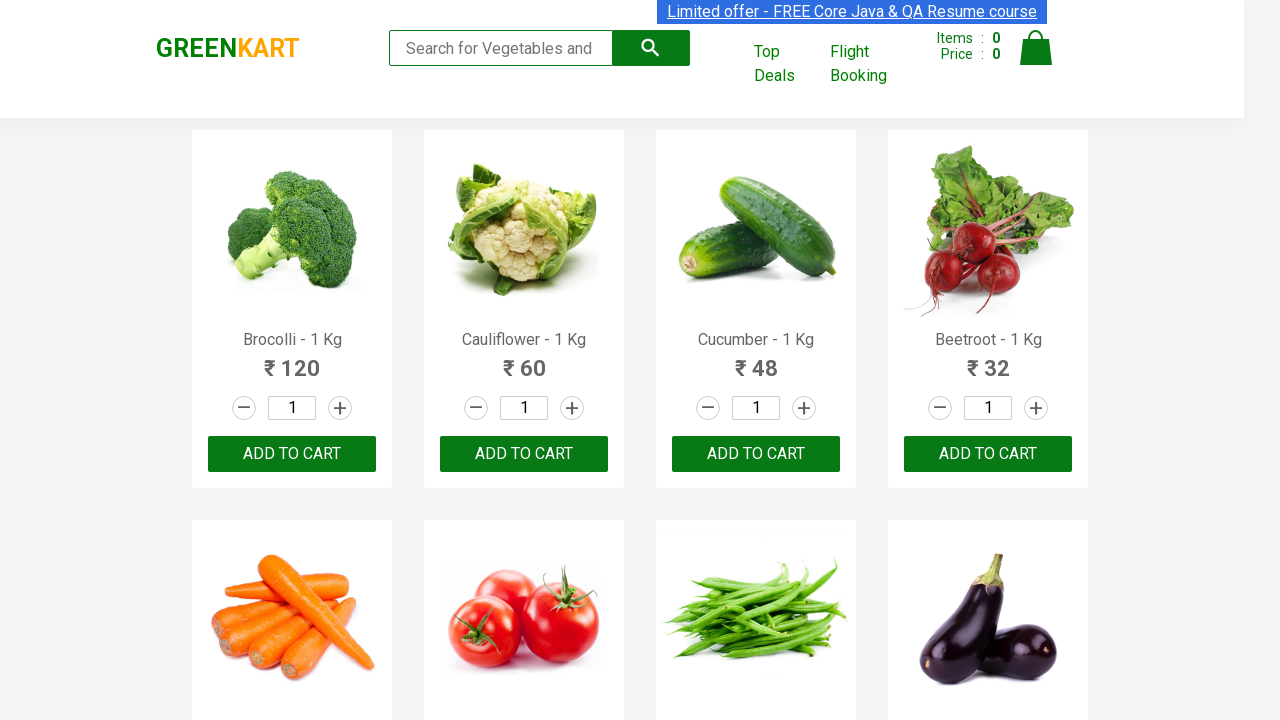

Checked product 8: Brinjal - 1 Kg
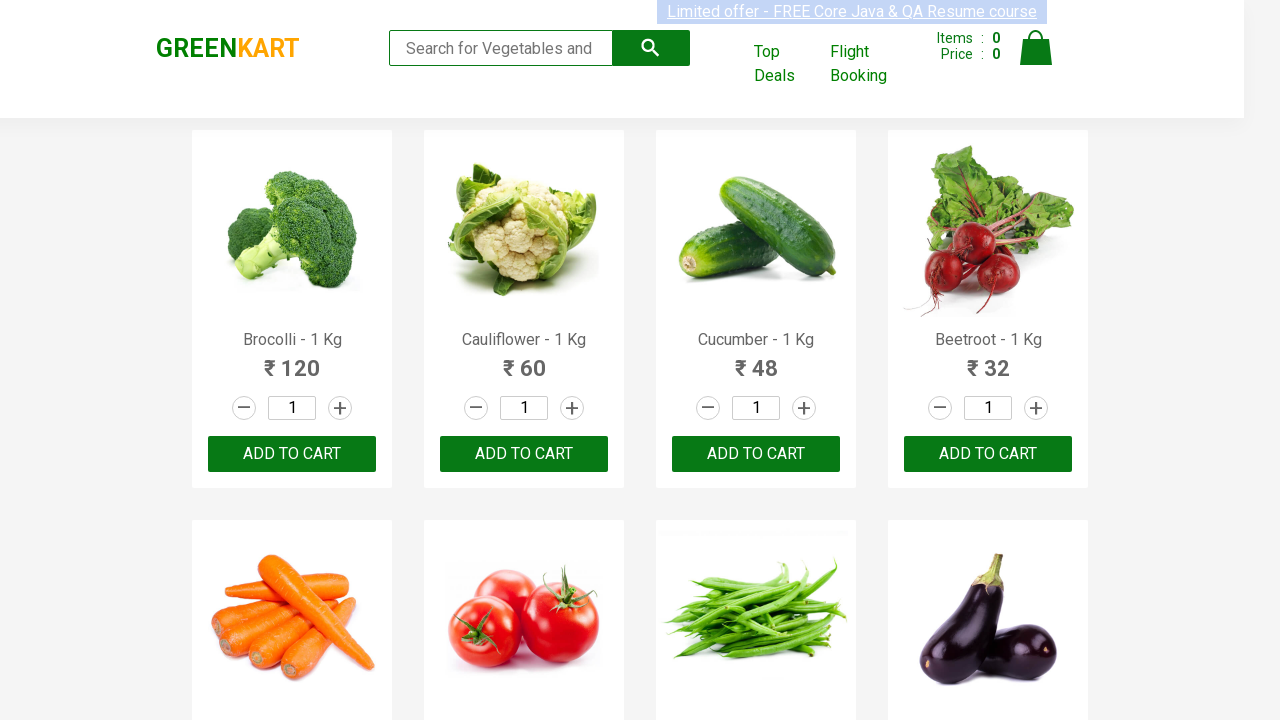

Checked product 9: Capsicum
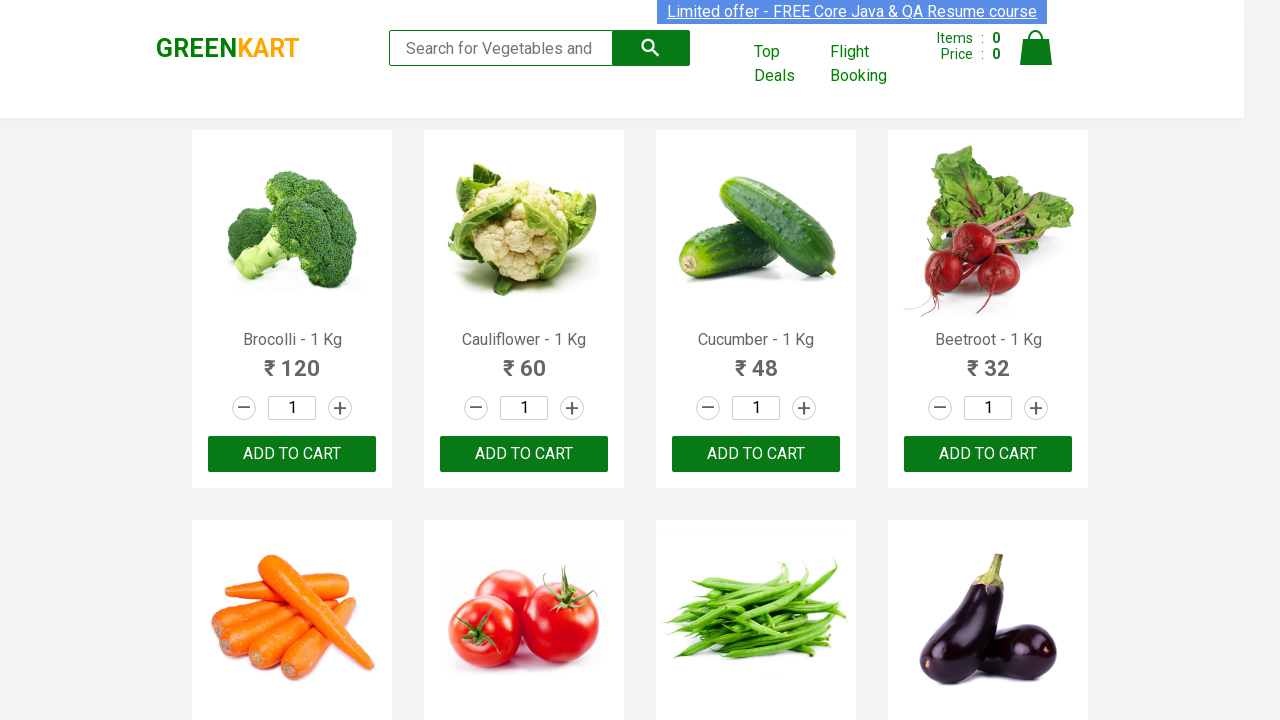

Checked product 10: Mushroom - 1 Kg
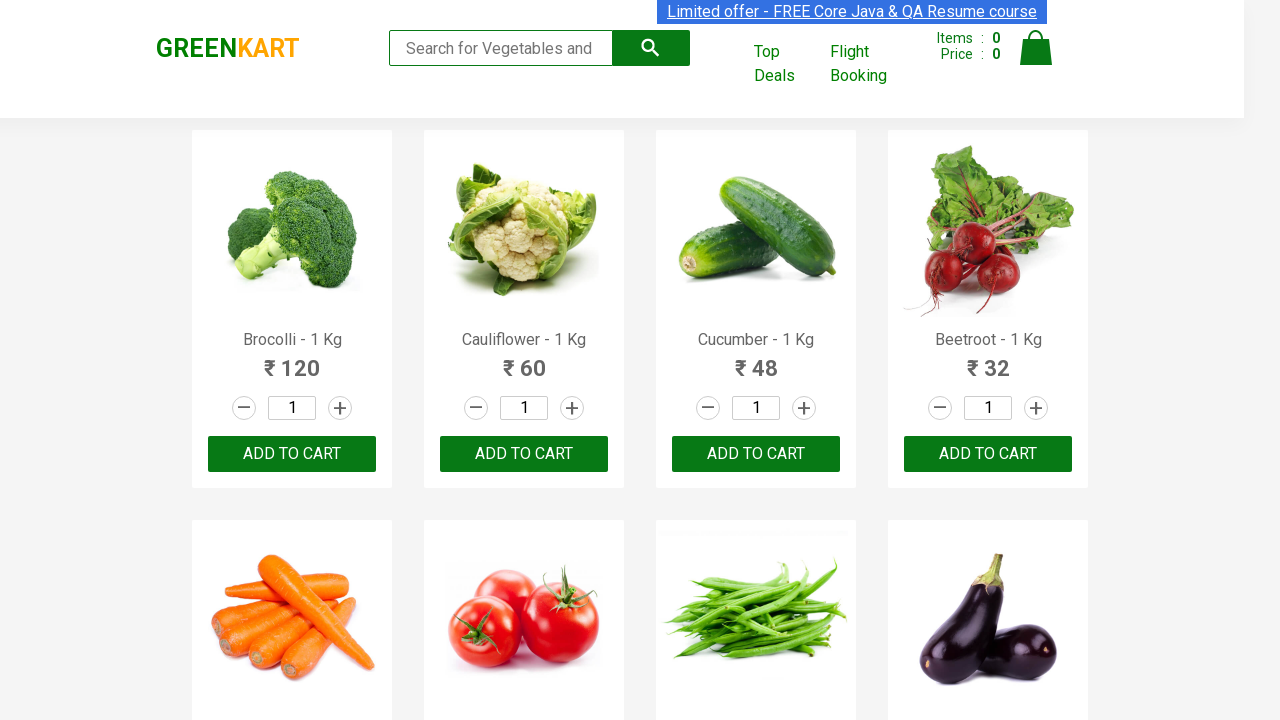

Checked product 11: Potato - 1 Kg
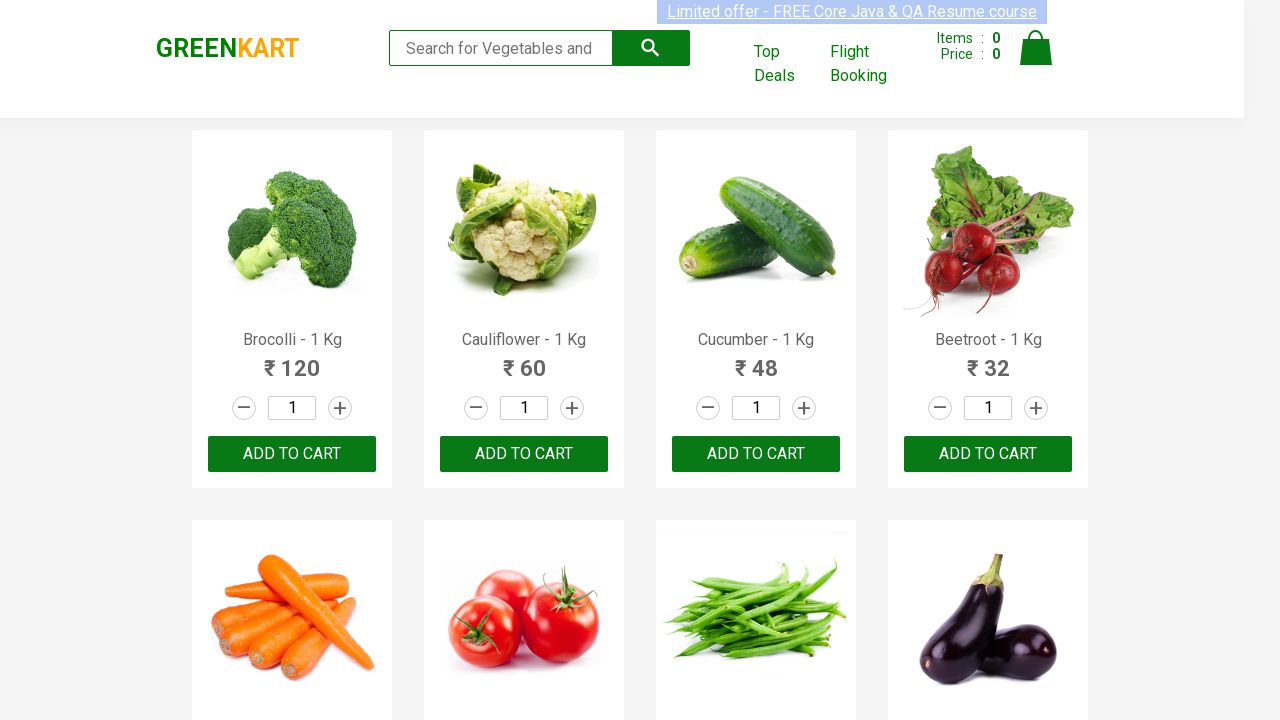

Checked product 12: Pumpkin - 1 Kg
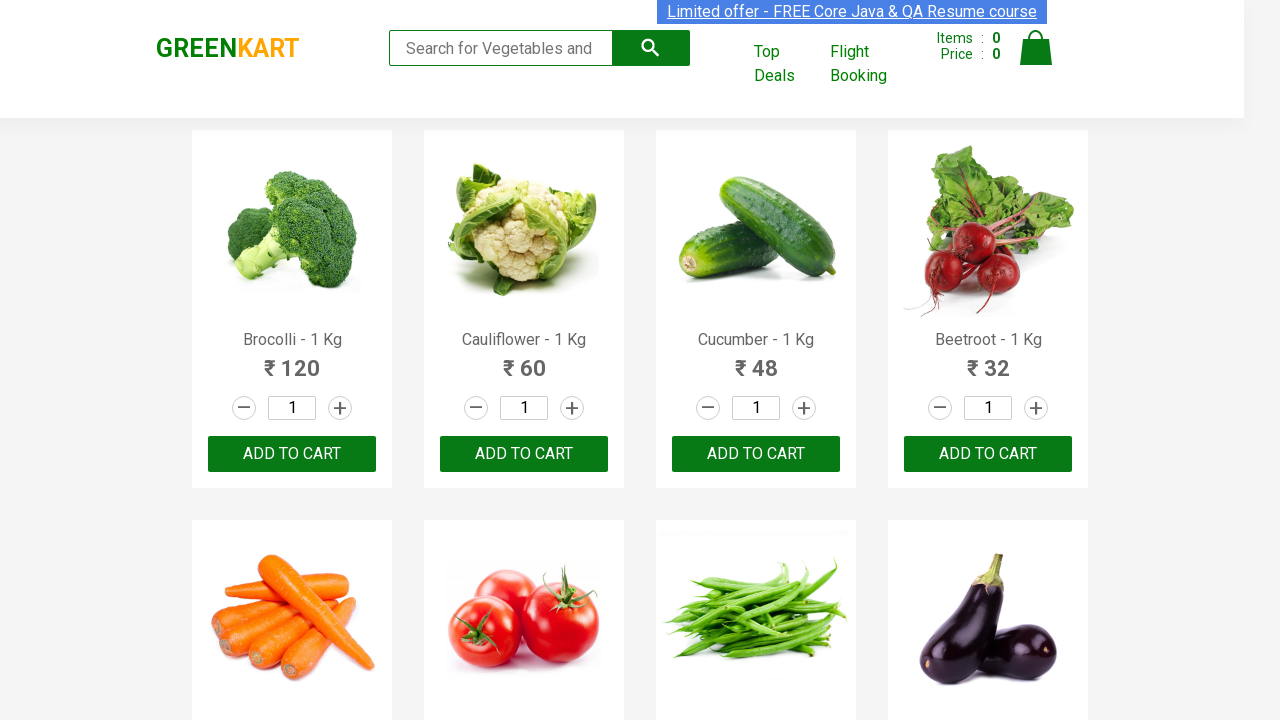

Checked product 13: Corn - 1 Kg
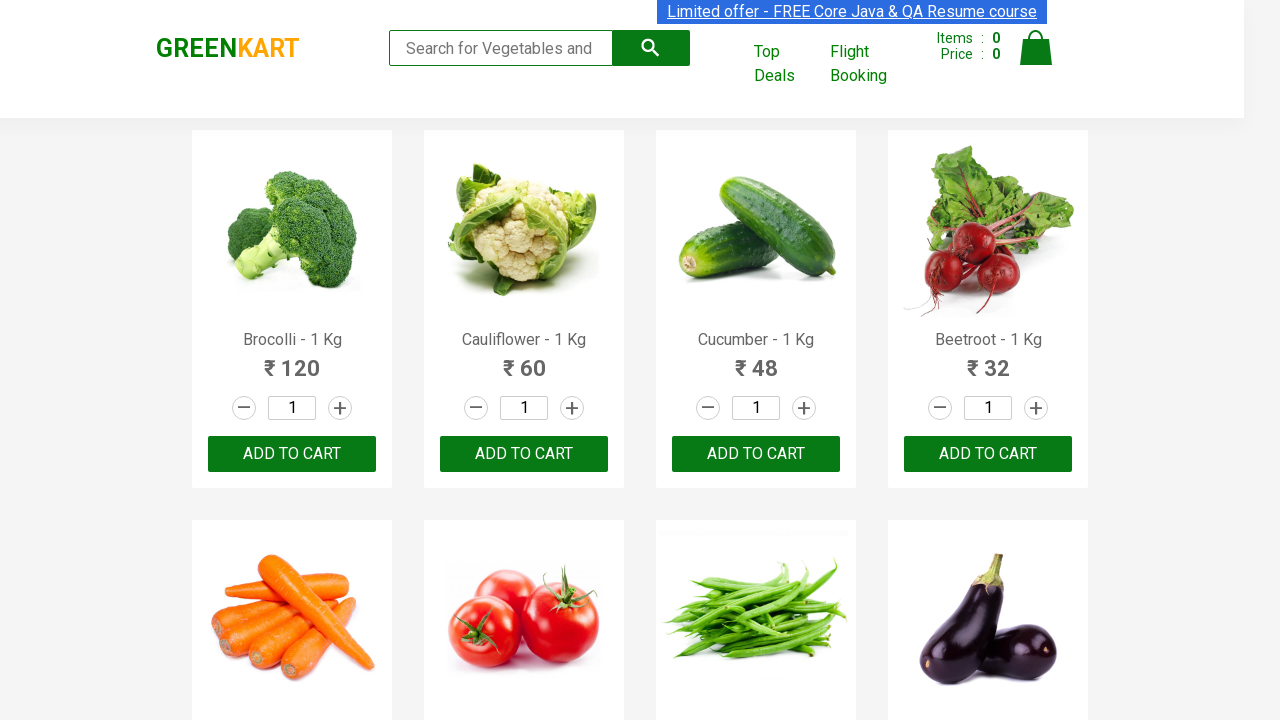

Clicked ADD TO CART button for product containing 'Corn': Corn - 1 Kg at (292, 360) on xpath=//button[text()='ADD TO CART'] >> nth=12
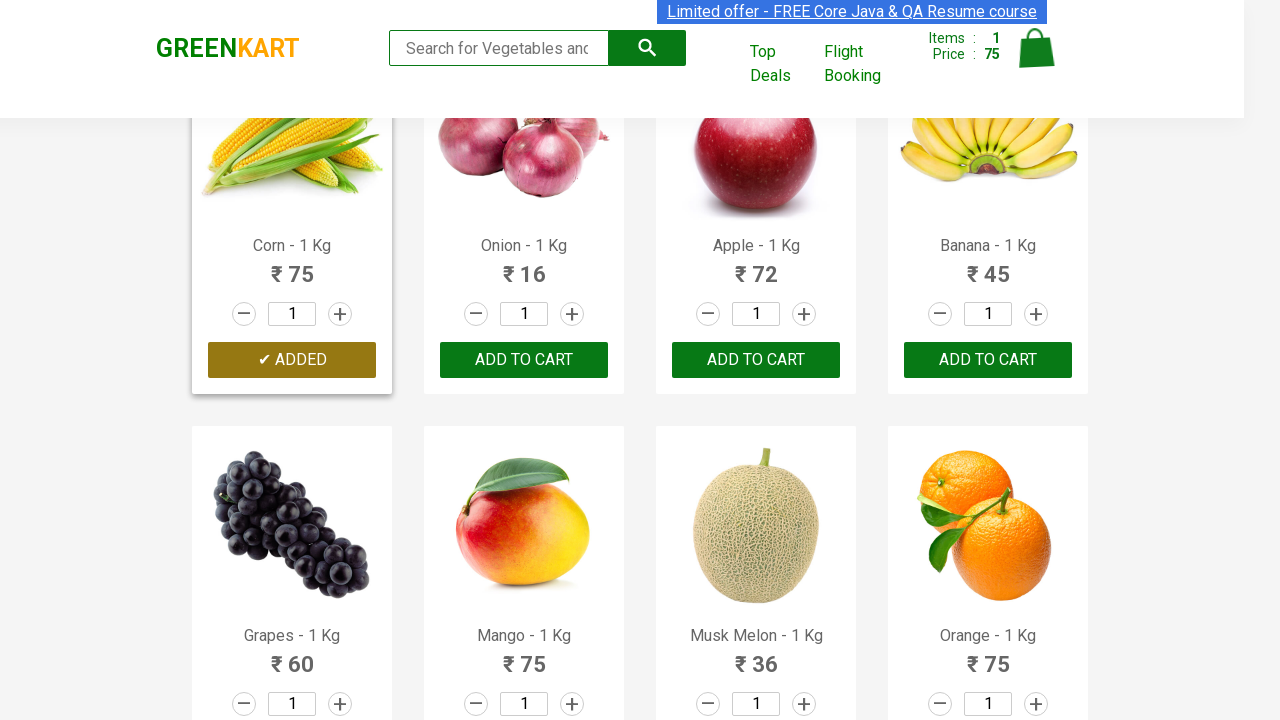

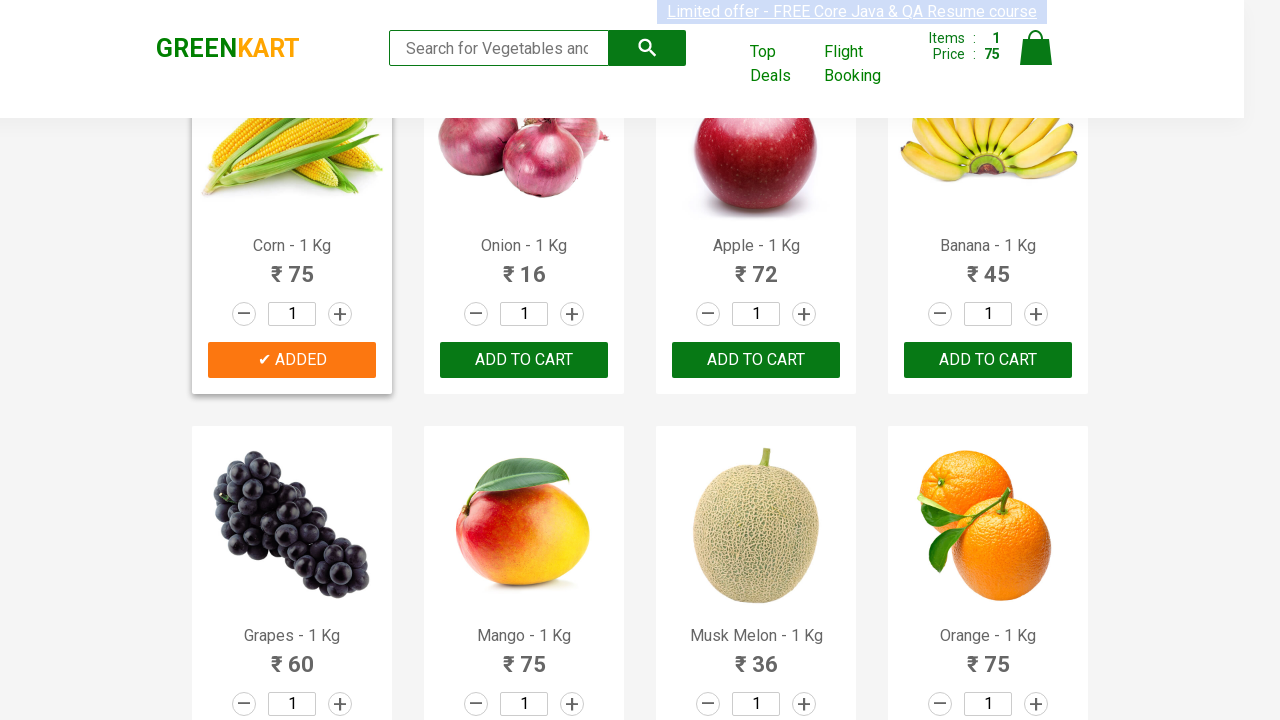